Tests window/tab handling by clicking a button to open a new tab, switching to the new tab, clicking an element that triggers an alert, accepting the alert, closing the new tab, and switching back to the original window.

Starting URL: https://www.hyrtutorials.com/p/window-handles-practice.html

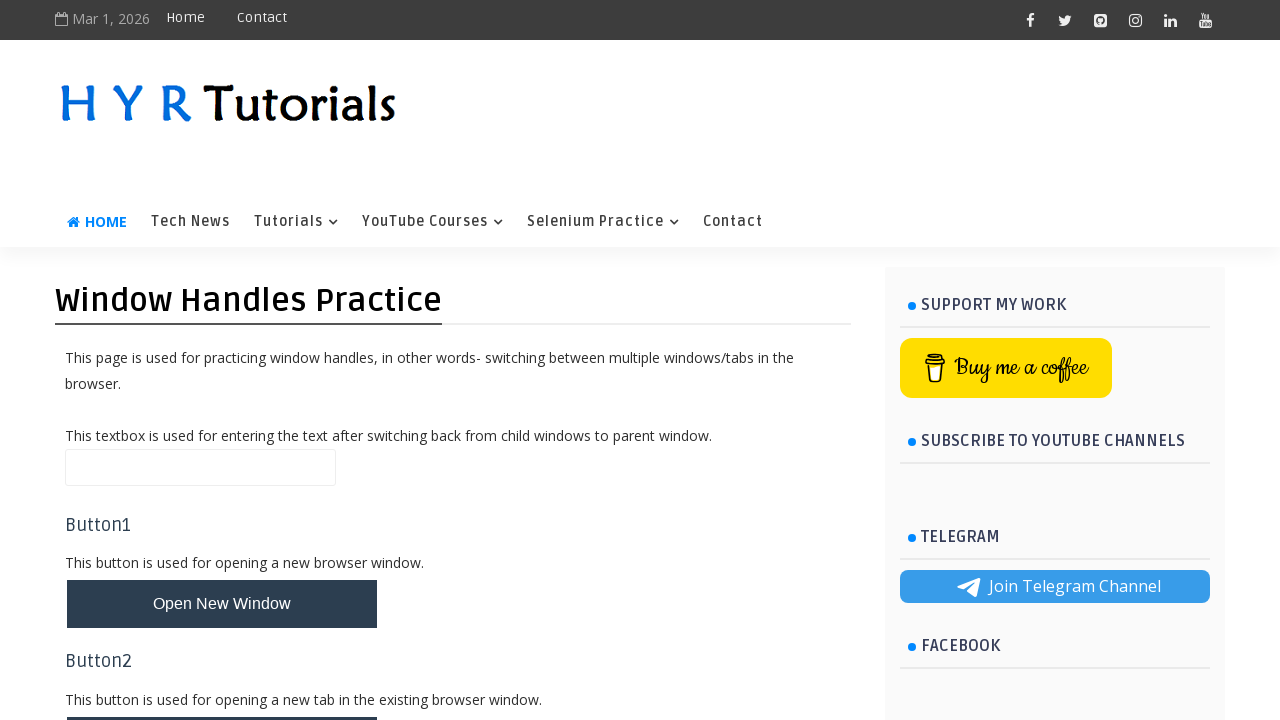

Scrolled to 'New Tab' button
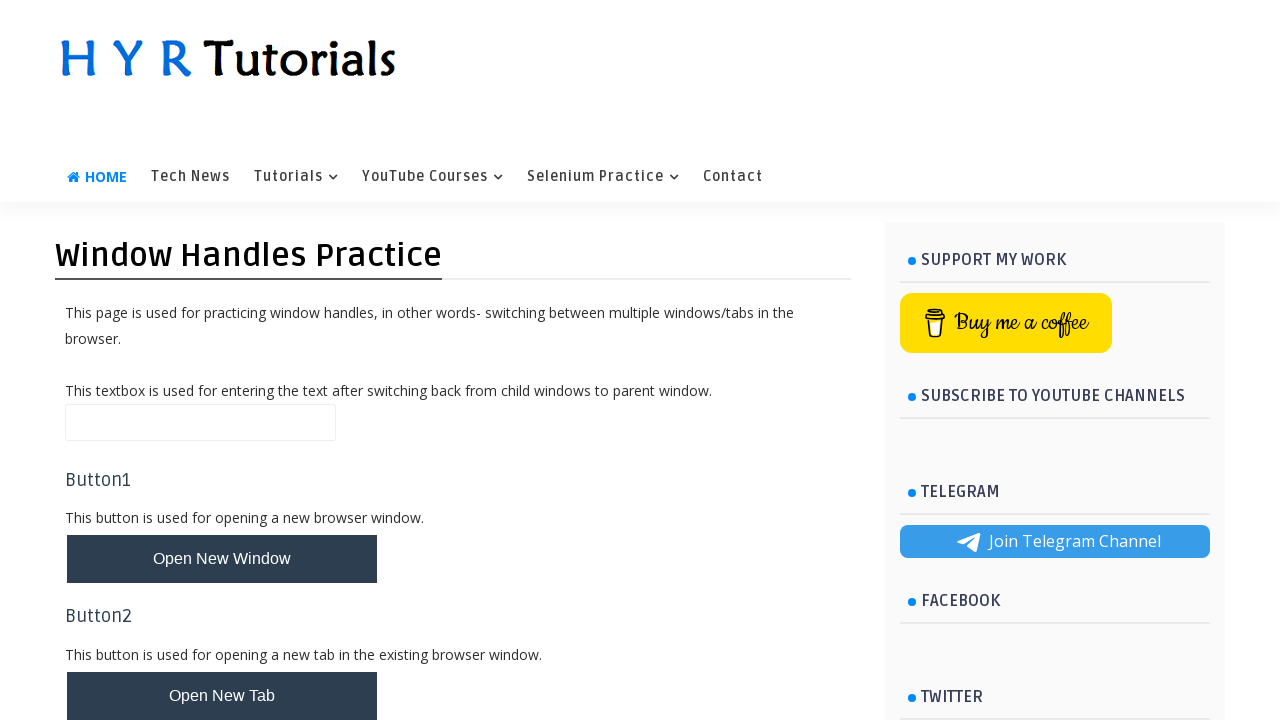

Clicked 'New Tab' button to open a new tab at (222, 696) on #newTabBtn
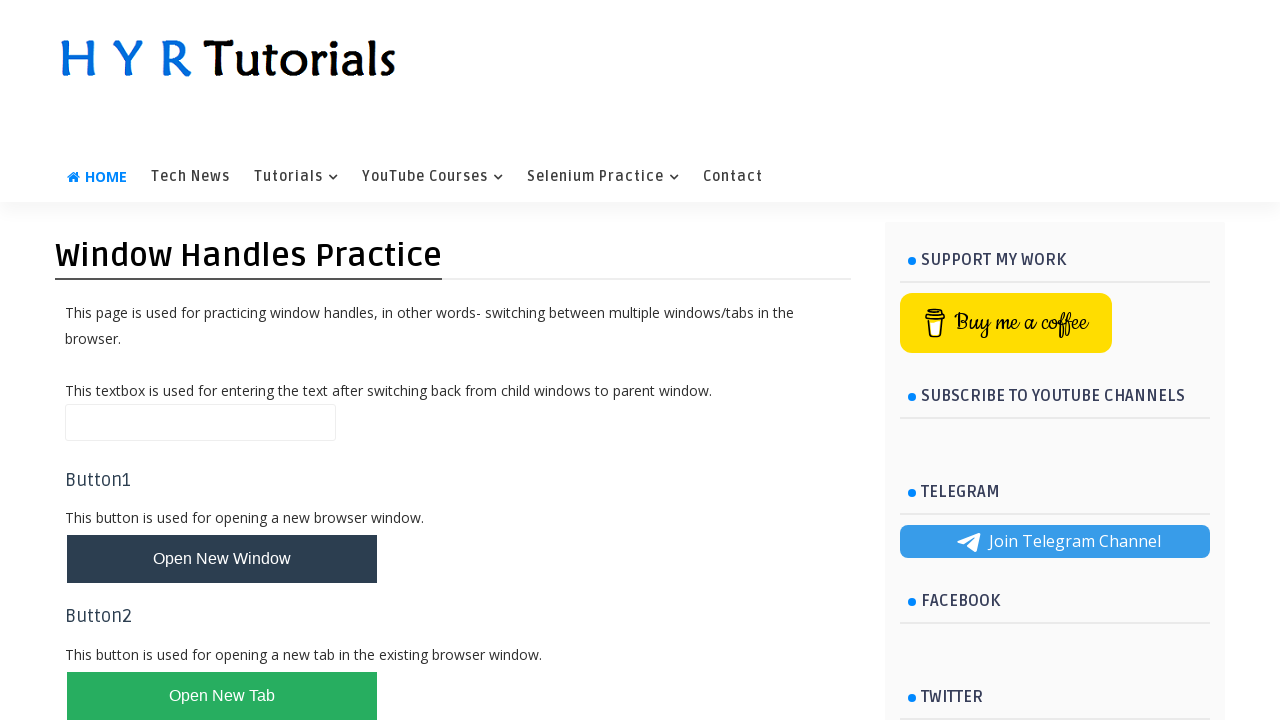

New tab opened and loaded
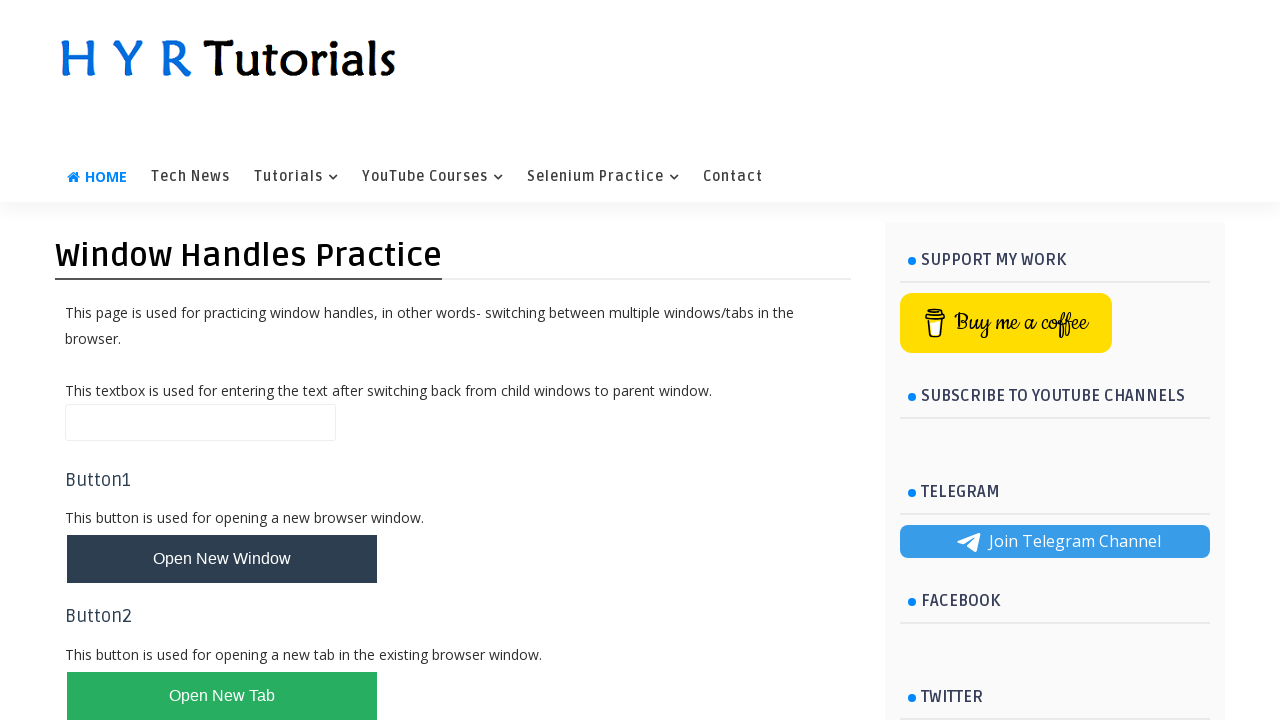

Verified new tab URL: https://www.hyrtutorials.com/p/alertsdemo.html, Title: AlertsDemo - H Y R Tutorials
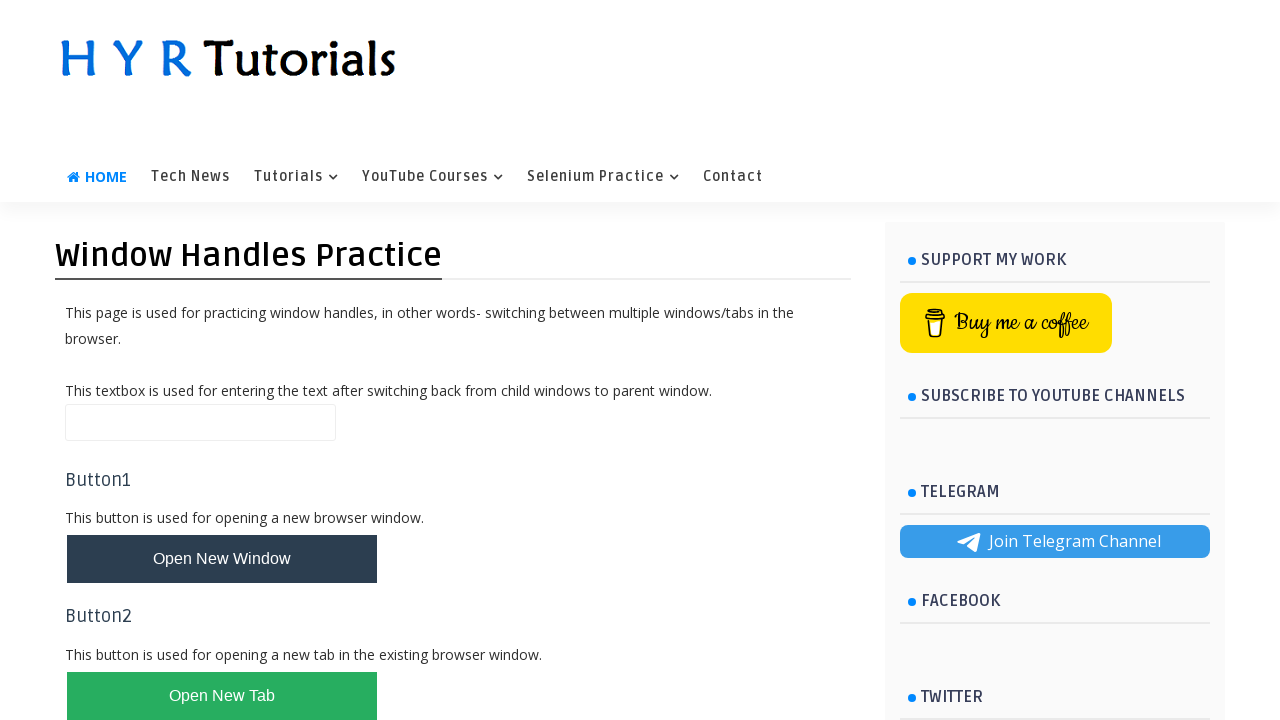

Clicked alert box button and accepted the alert dialog at (114, 494) on #alertBox
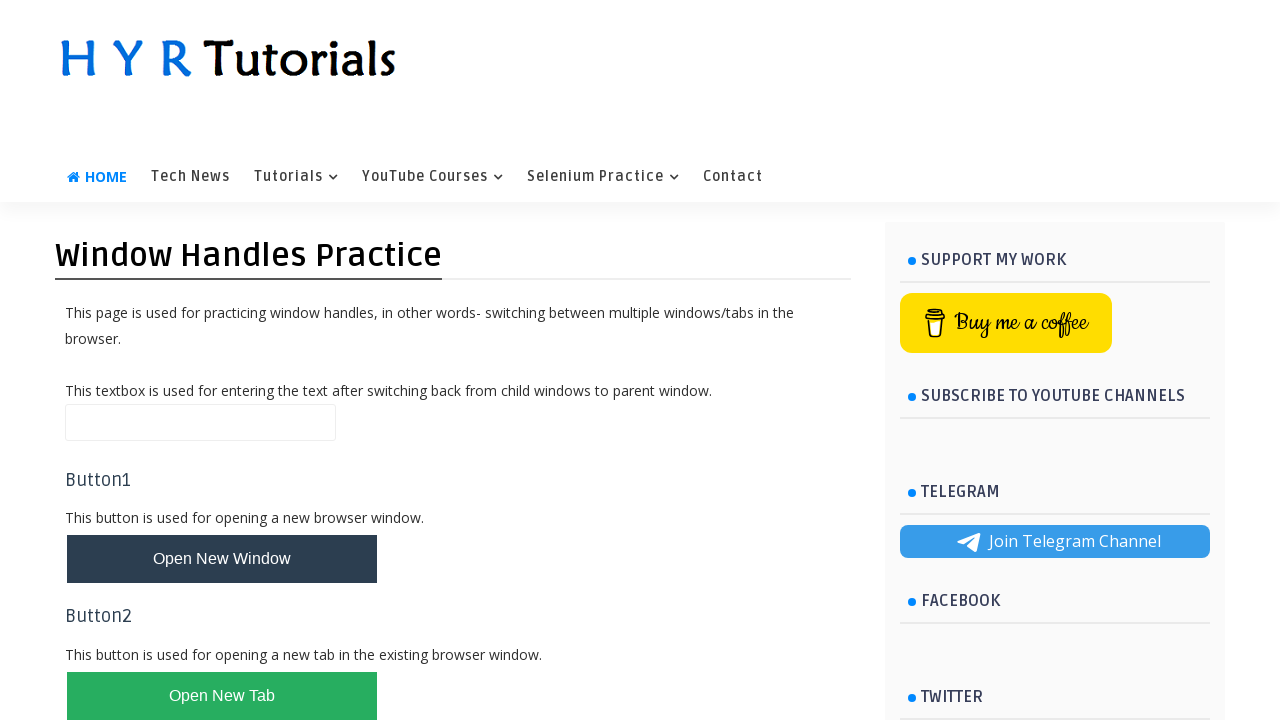

Closed the new tab
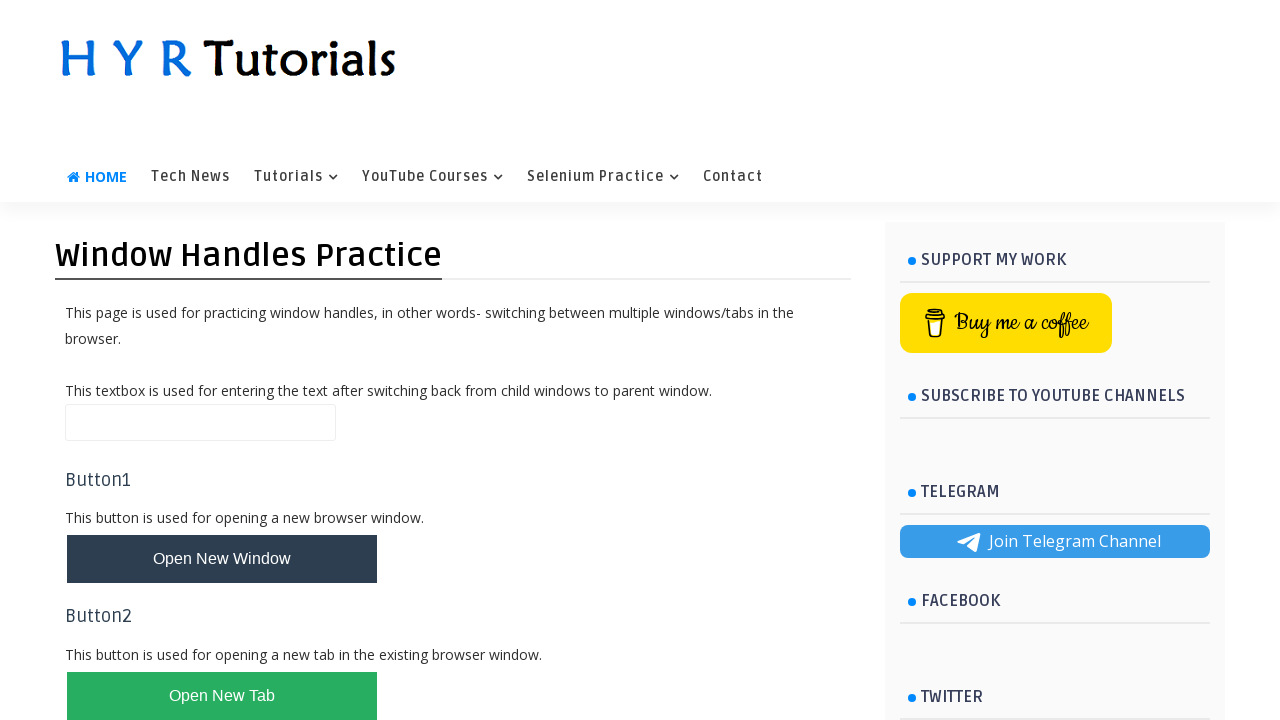

Switched focus back to the original tab
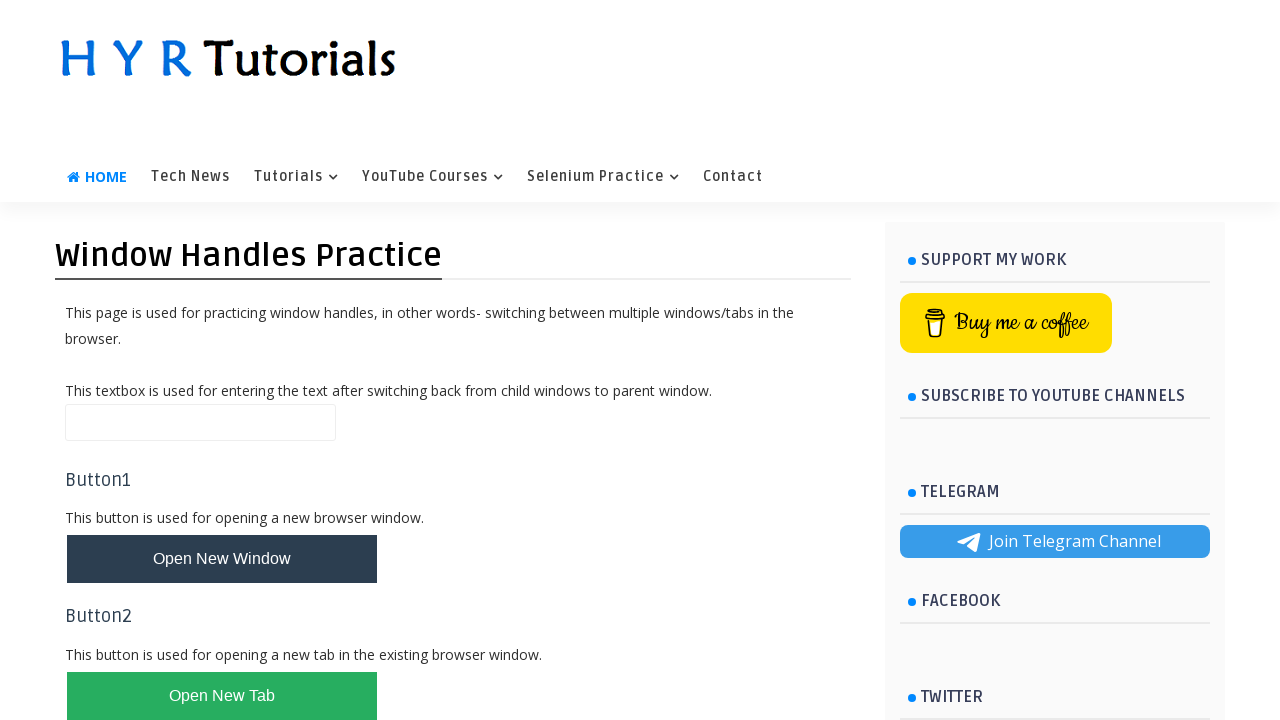

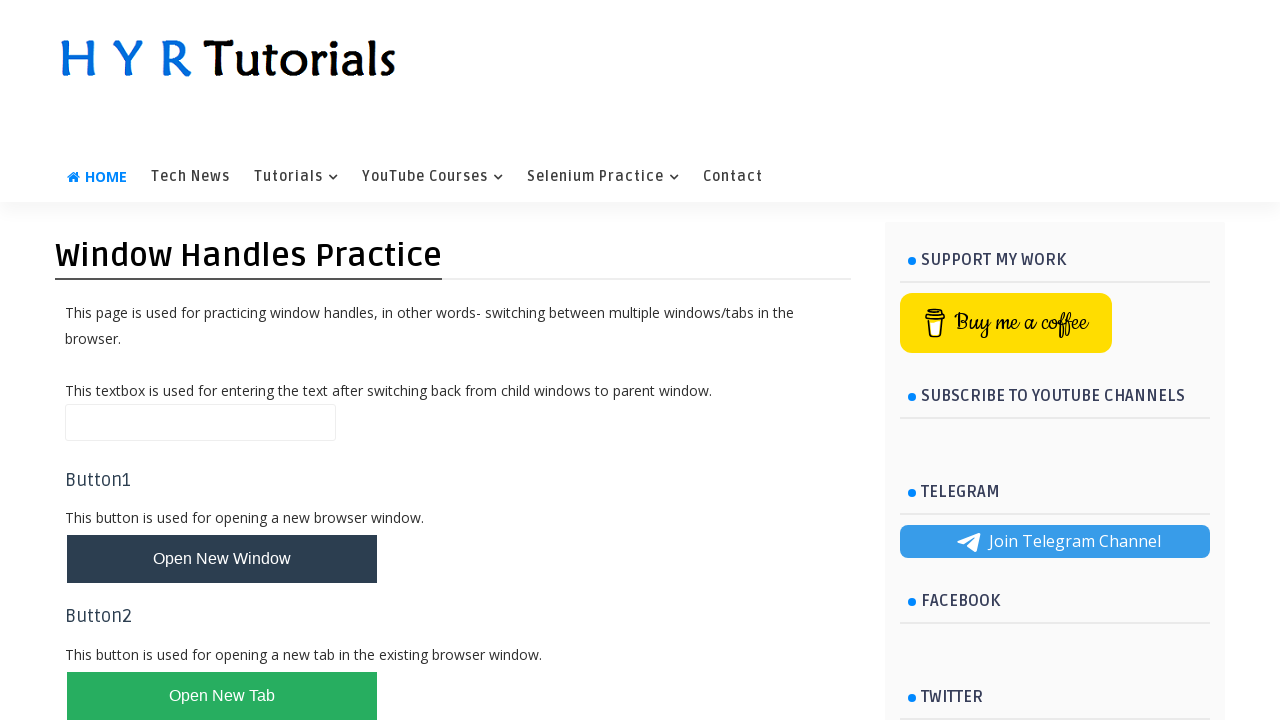